Navigates to an inputs page, clicks the Home link, and verifies the page title changes to "Practice"

Starting URL: https://Practice.cydeo.com/inputs

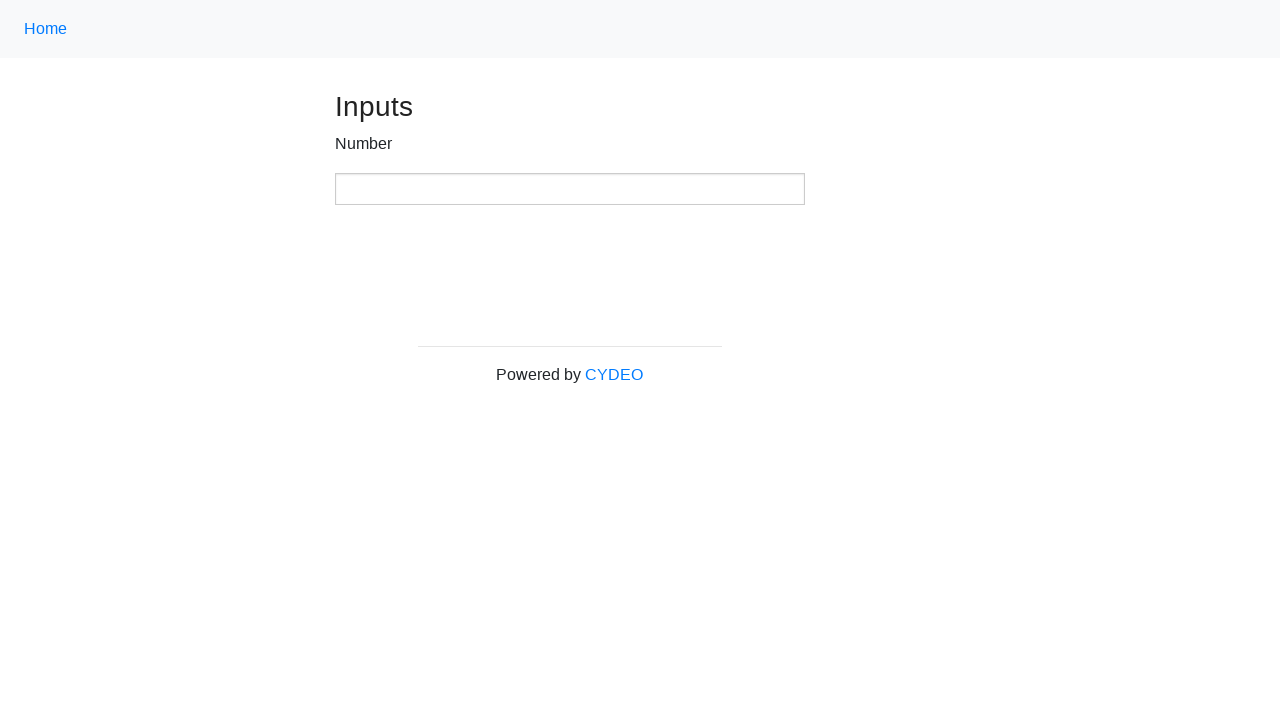

Clicked the Home link at (46, 29) on .nav-link
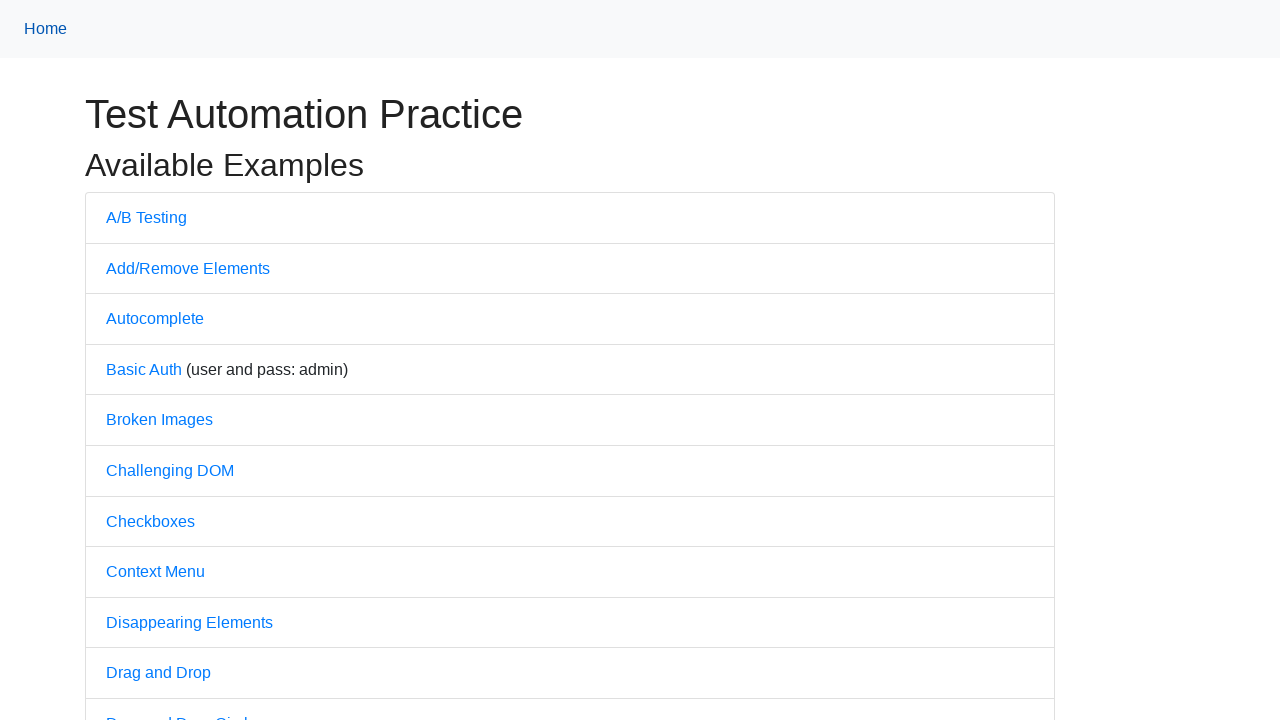

Verified page title is 'Practice'
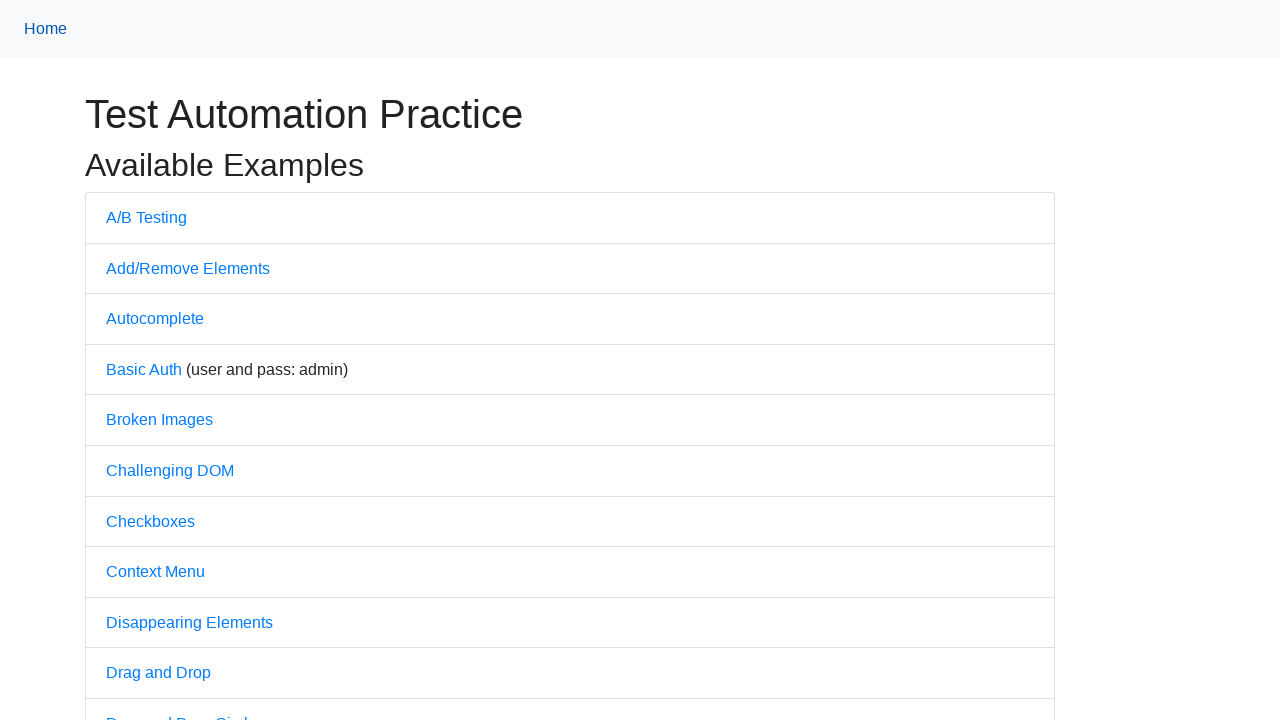

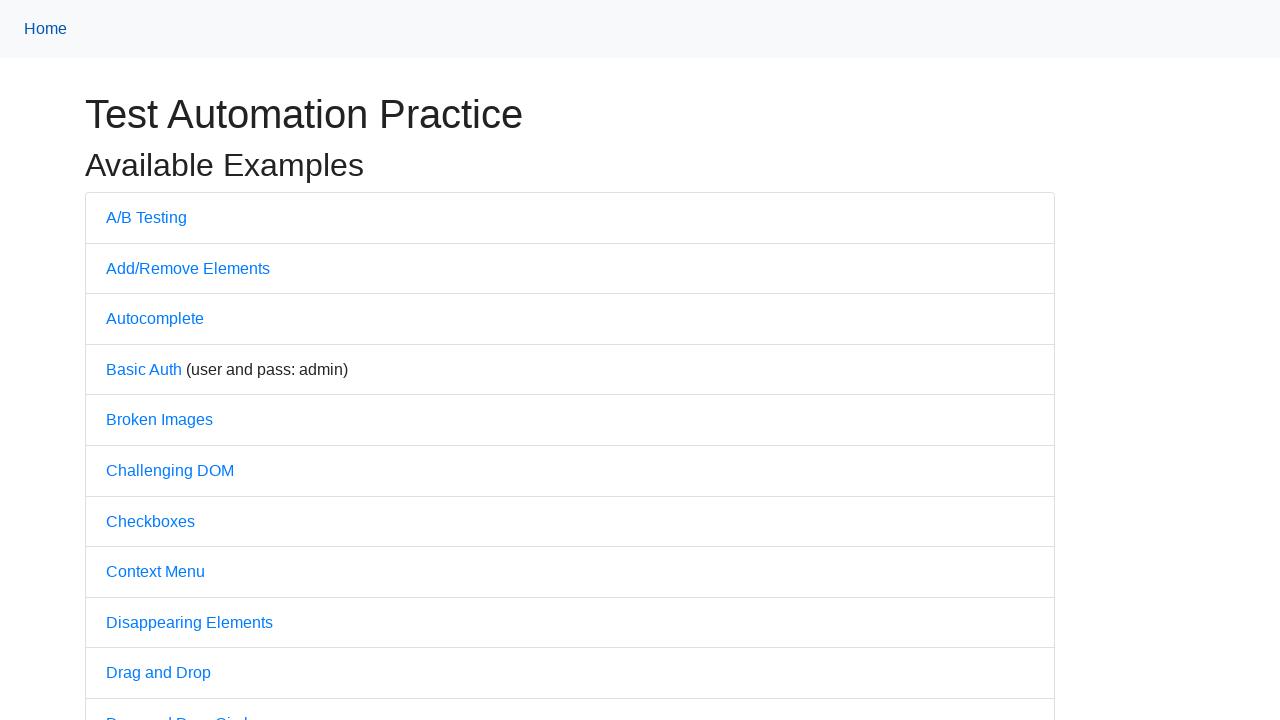